Tests browser window/tab switching functionality by clicking a button that opens a new tab, iterating through window handles to switch to the new tab, then switching back to the original window.

Starting URL: https://formy-project.herokuapp.com/switch-window

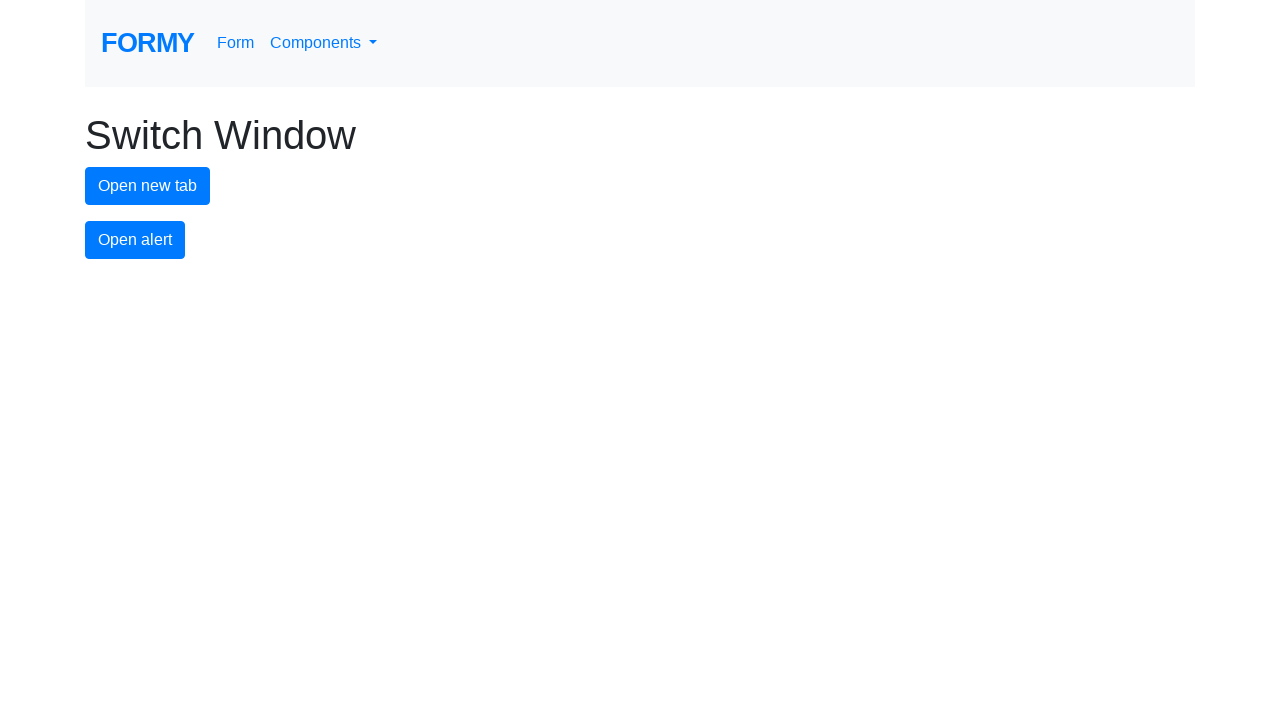

Clicked new tab button to open a new tab at (148, 186) on #new-tab-button
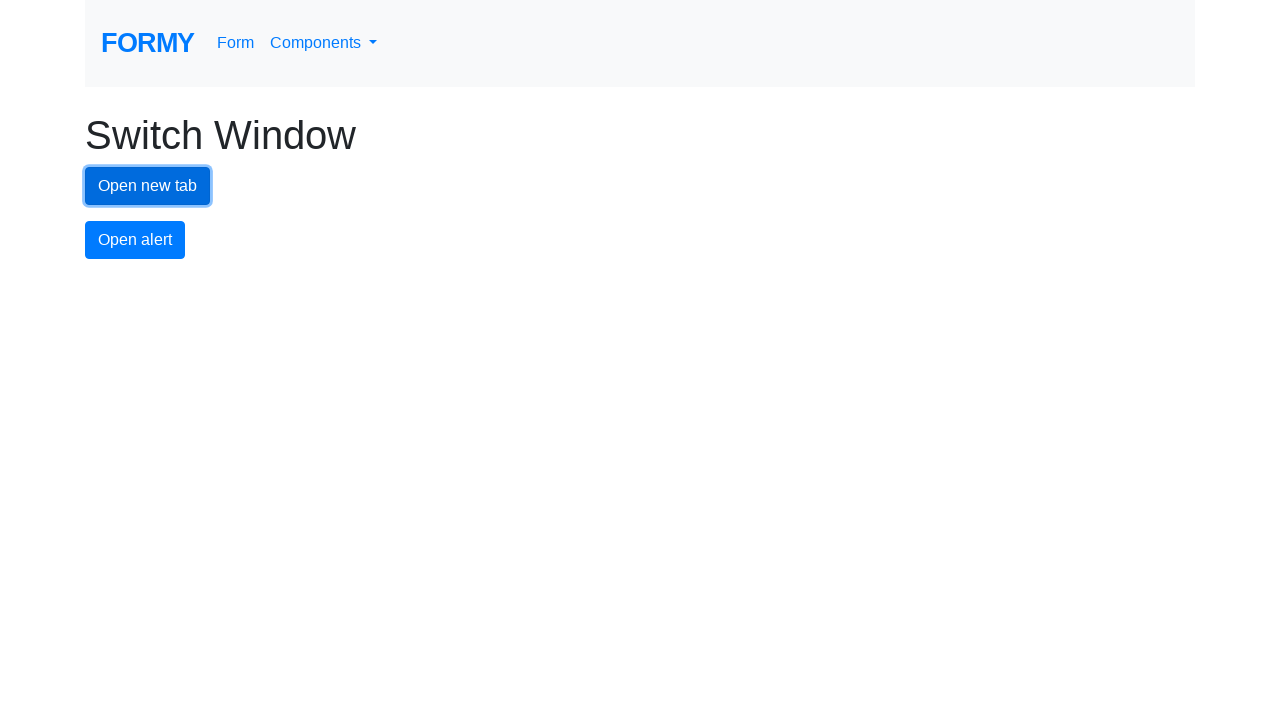

Waited 1 second for new tab to open
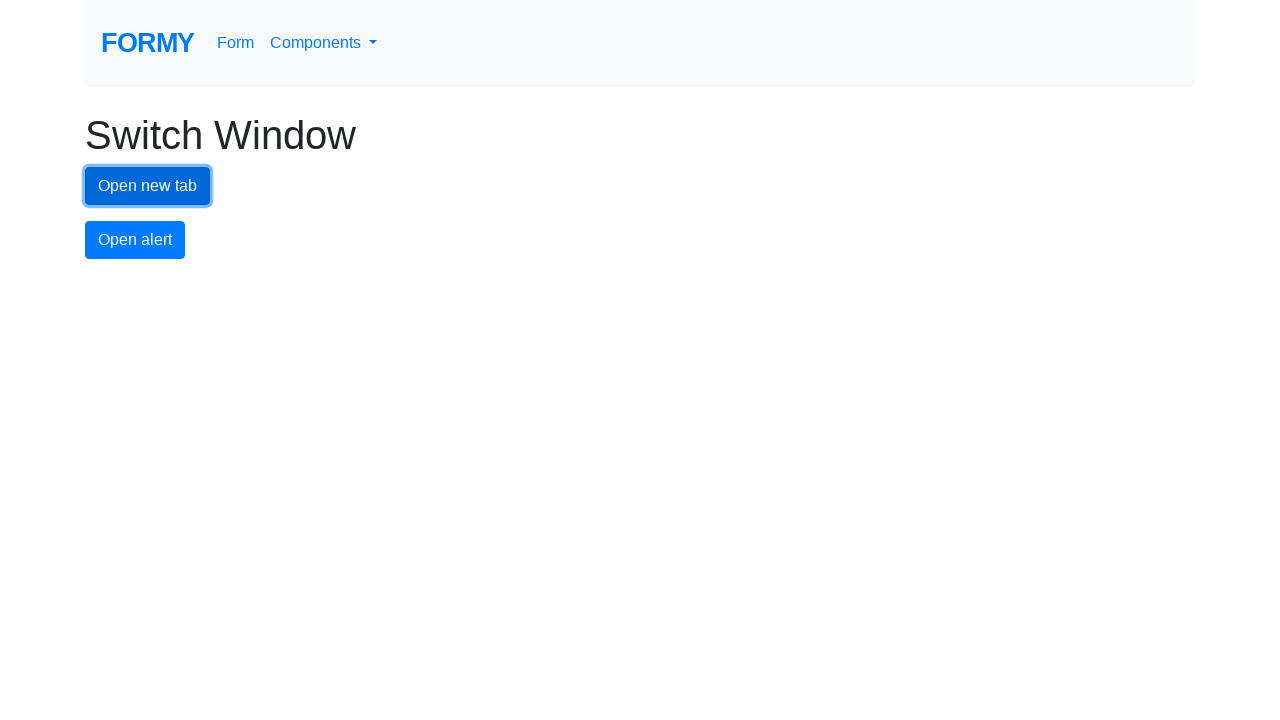

Retrieved all open pages/tabs from context
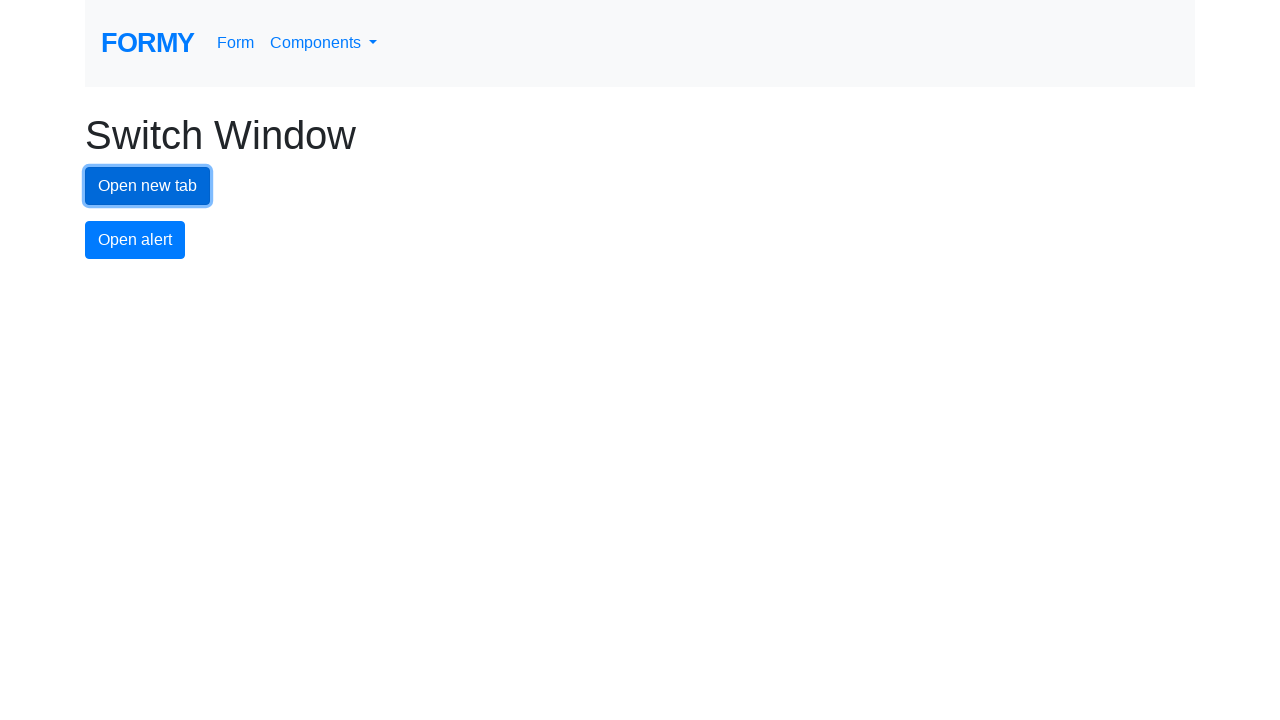

Switched to the newly opened tab
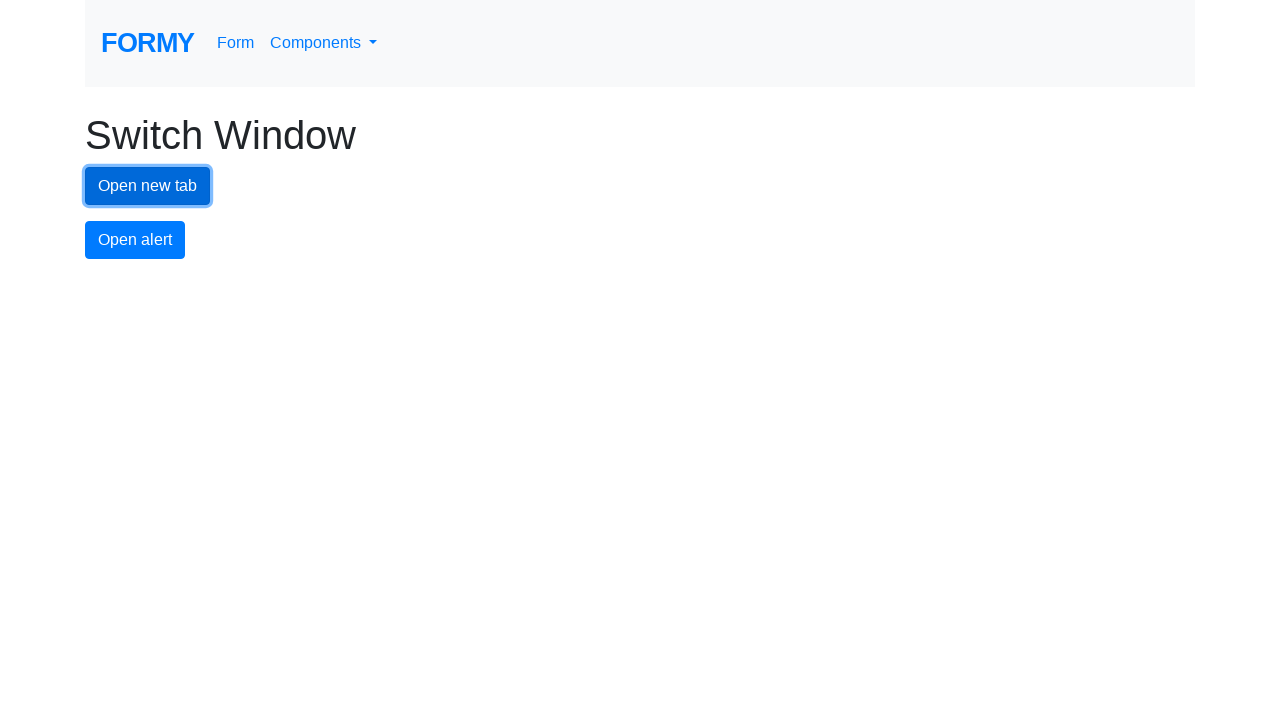

Switched back to the original tab
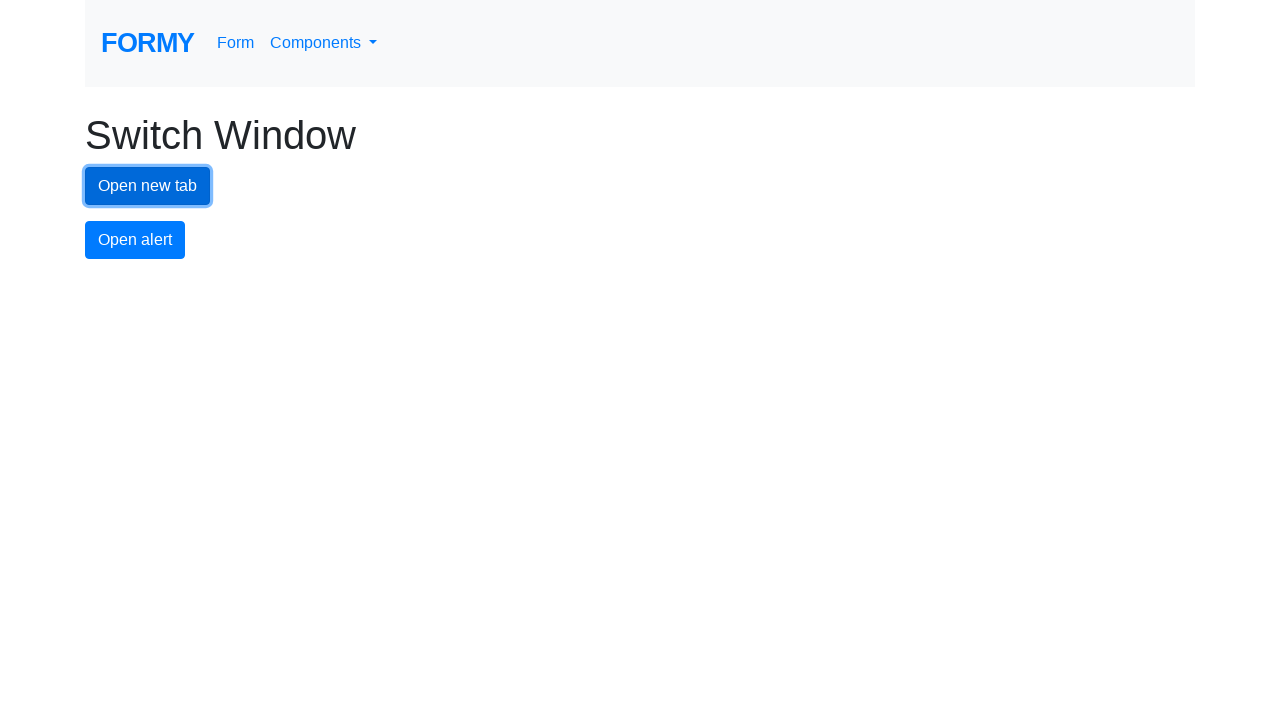

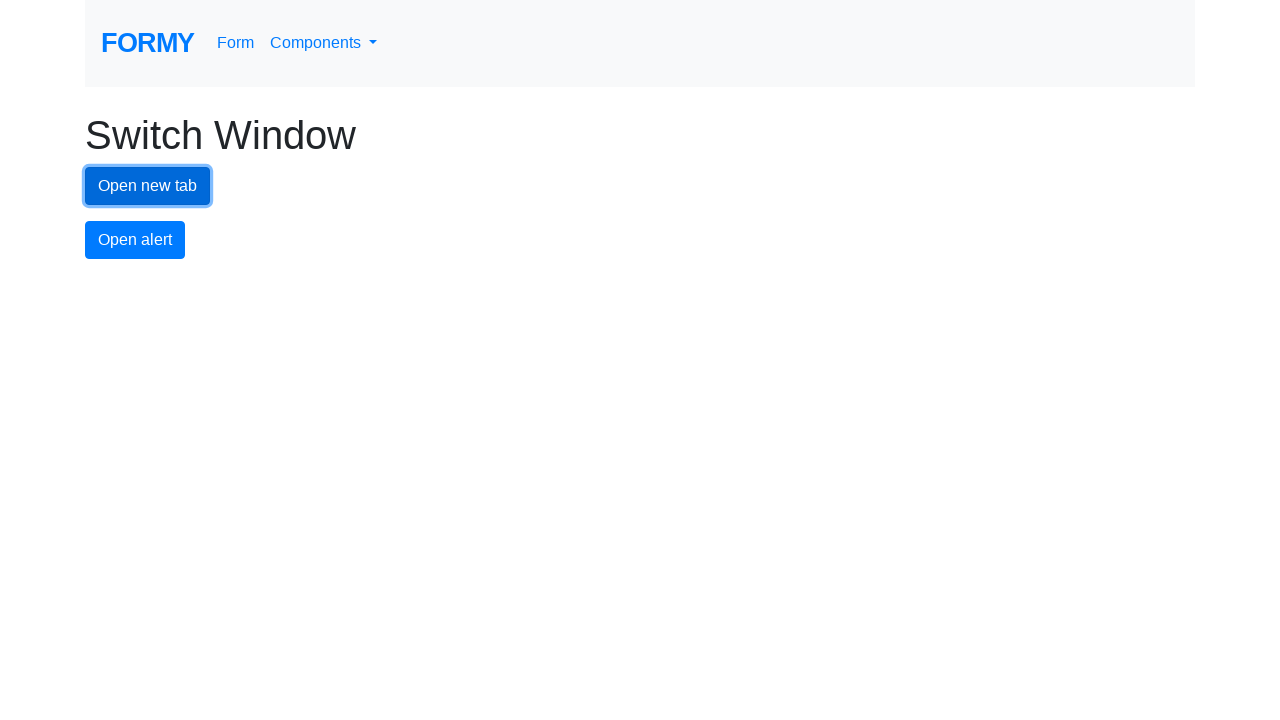